Tests A/B test opt-out by visiting the page, adding an opt-out cookie, refreshing, and verifying the page shows "No A/B Test" heading

Starting URL: http://the-internet.herokuapp.com/abtest

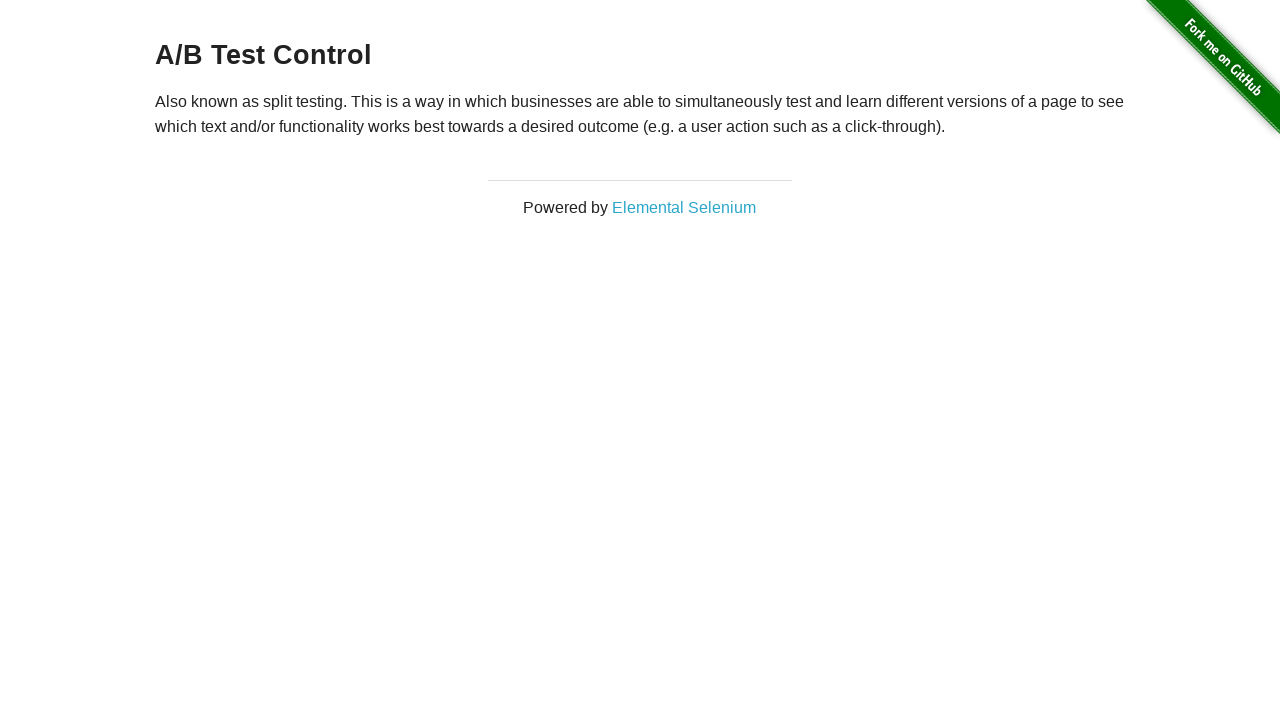

Navigated to A/B test page
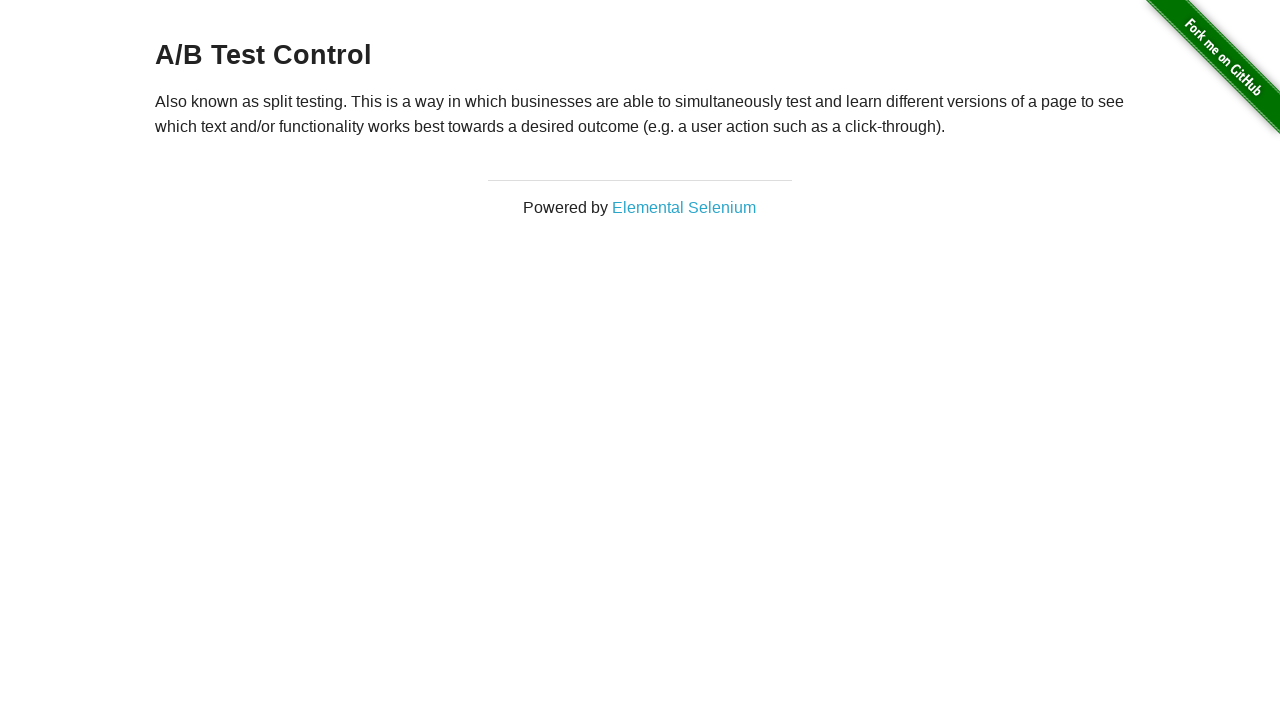

Located h3 heading element
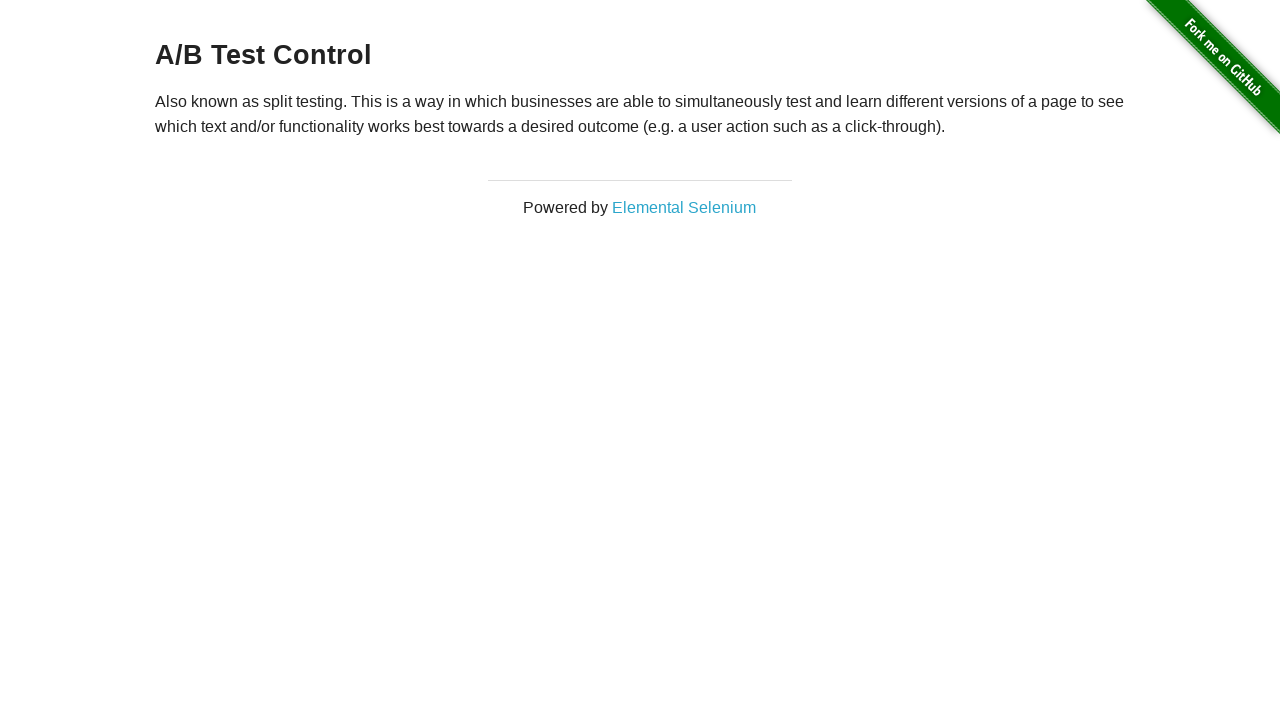

Retrieved heading text: A/B Test Control
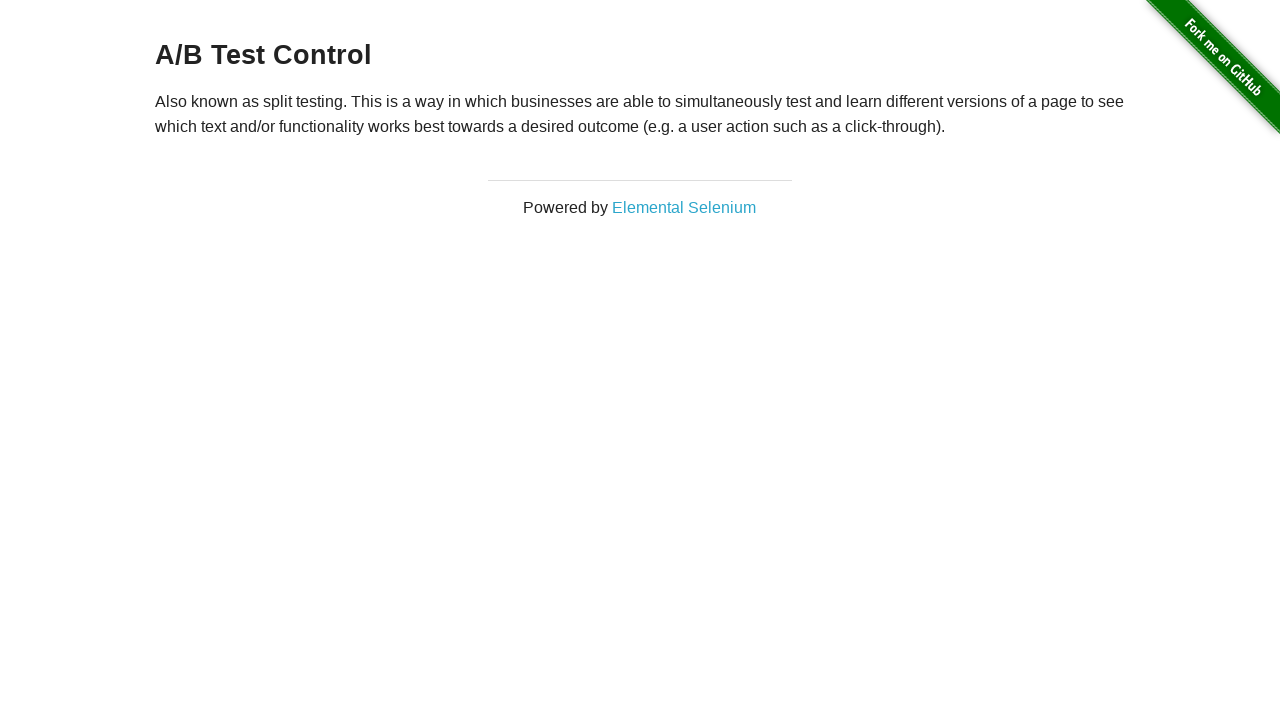

Added optimizelyOptOut cookie
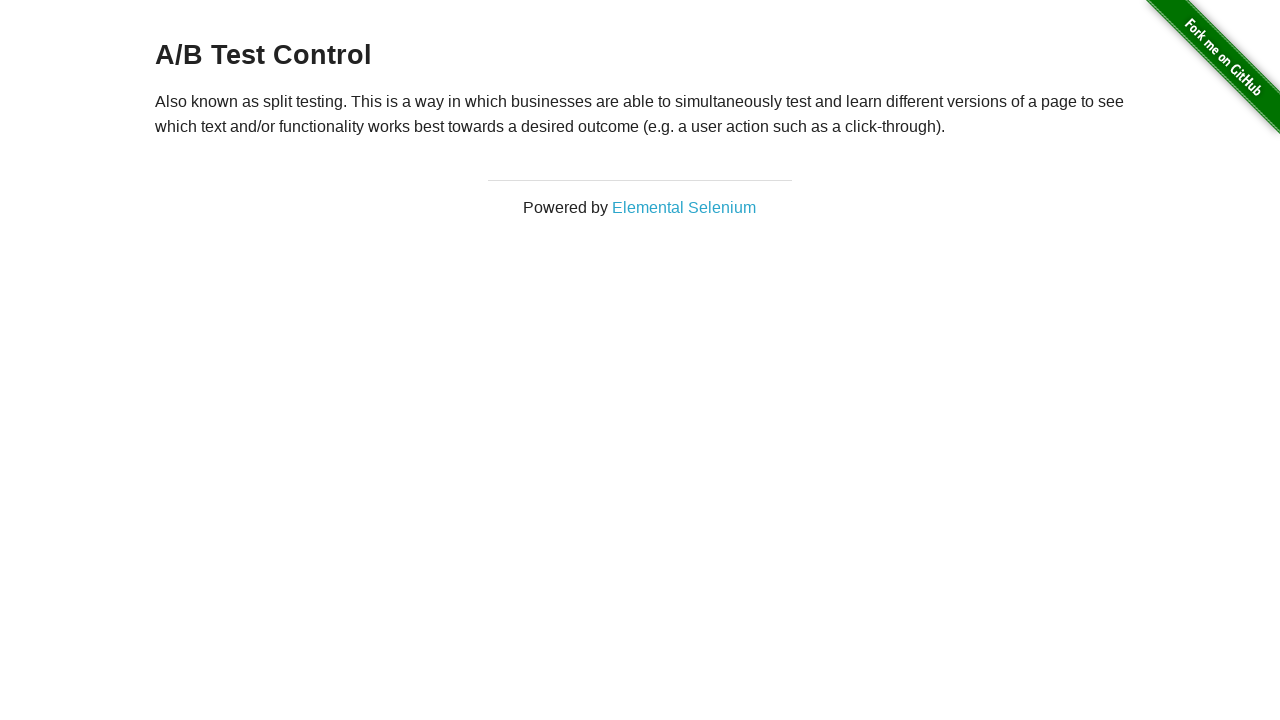

Reloaded page after adding opt-out cookie
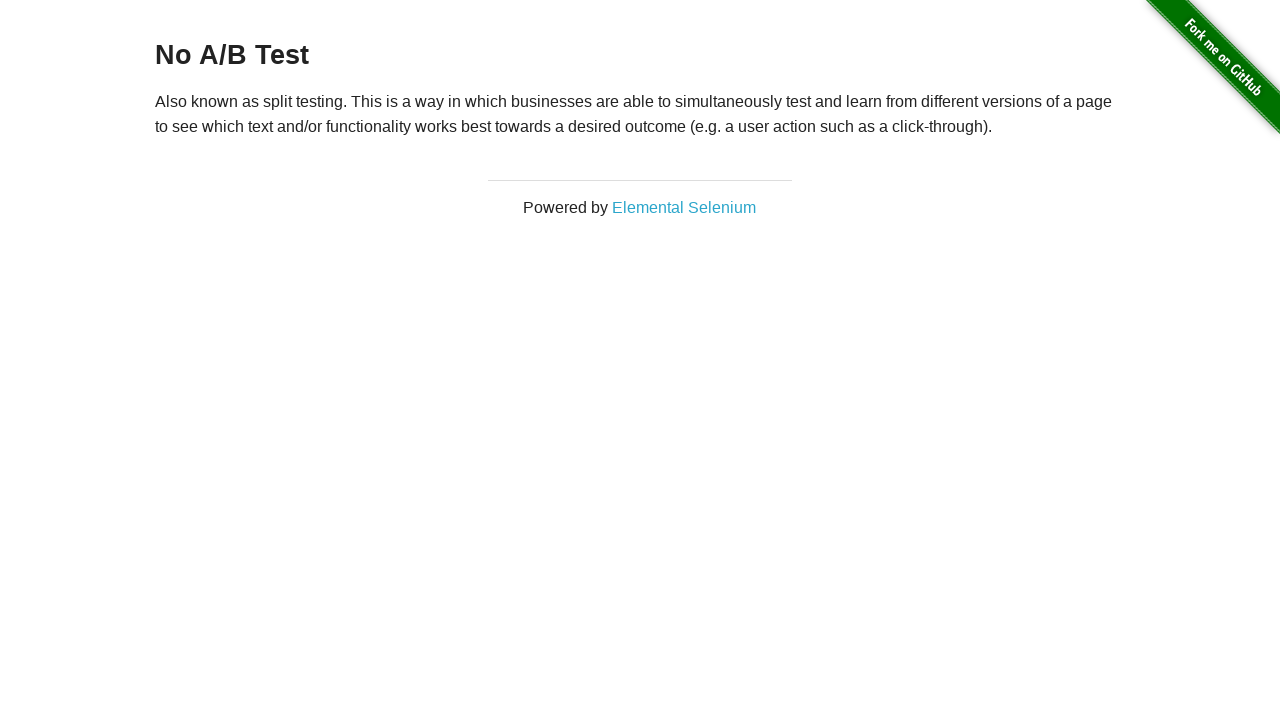

Verified h3 heading is present after opt-out
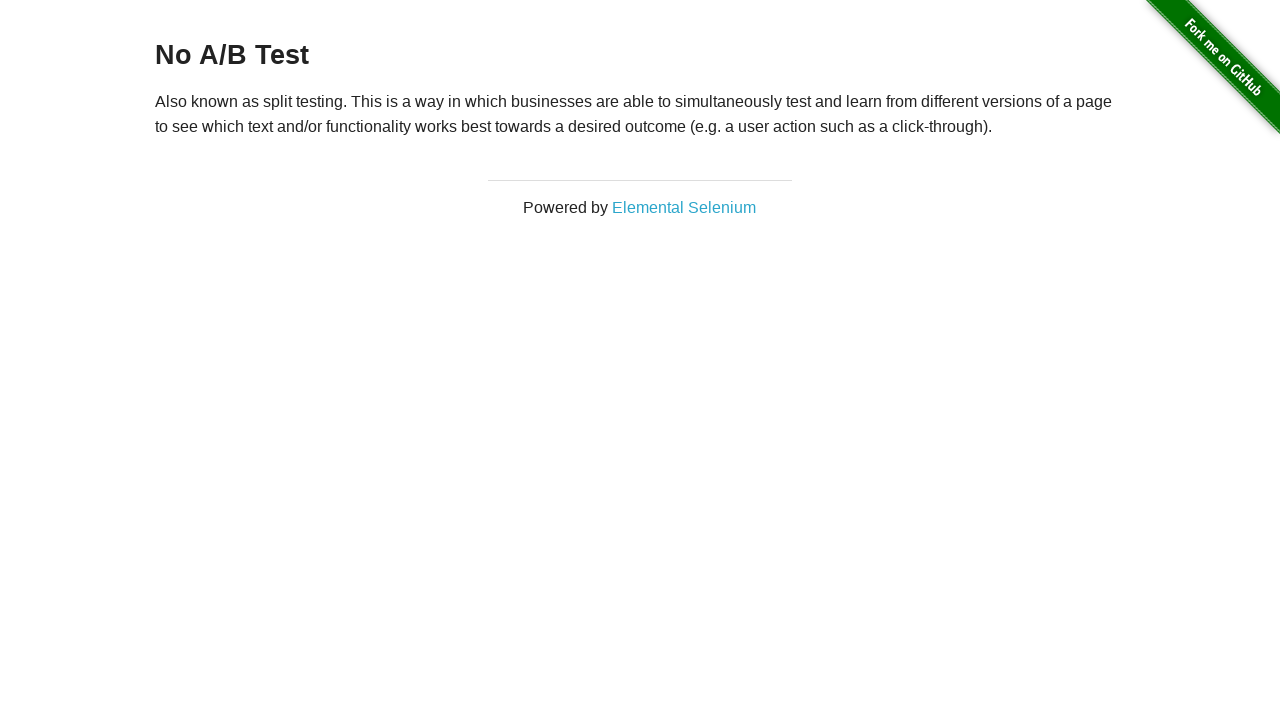

Verified page shows 'No A/B Test' heading: No A/B Test
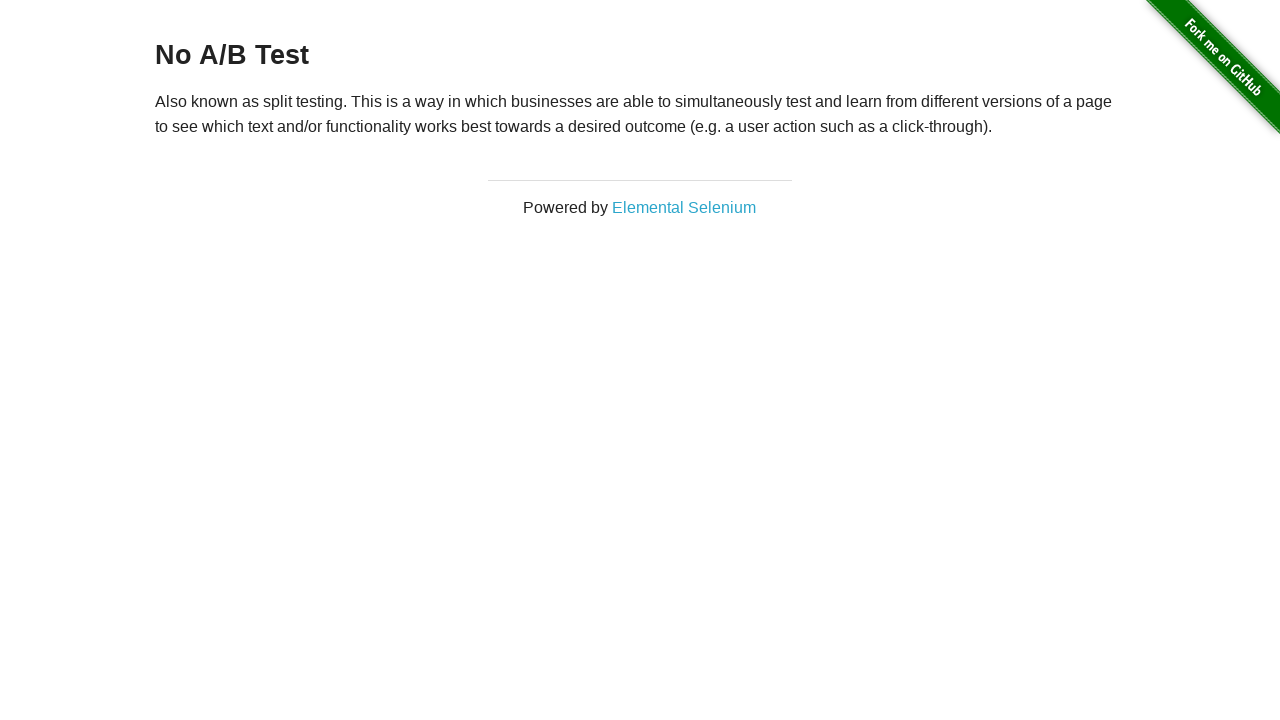

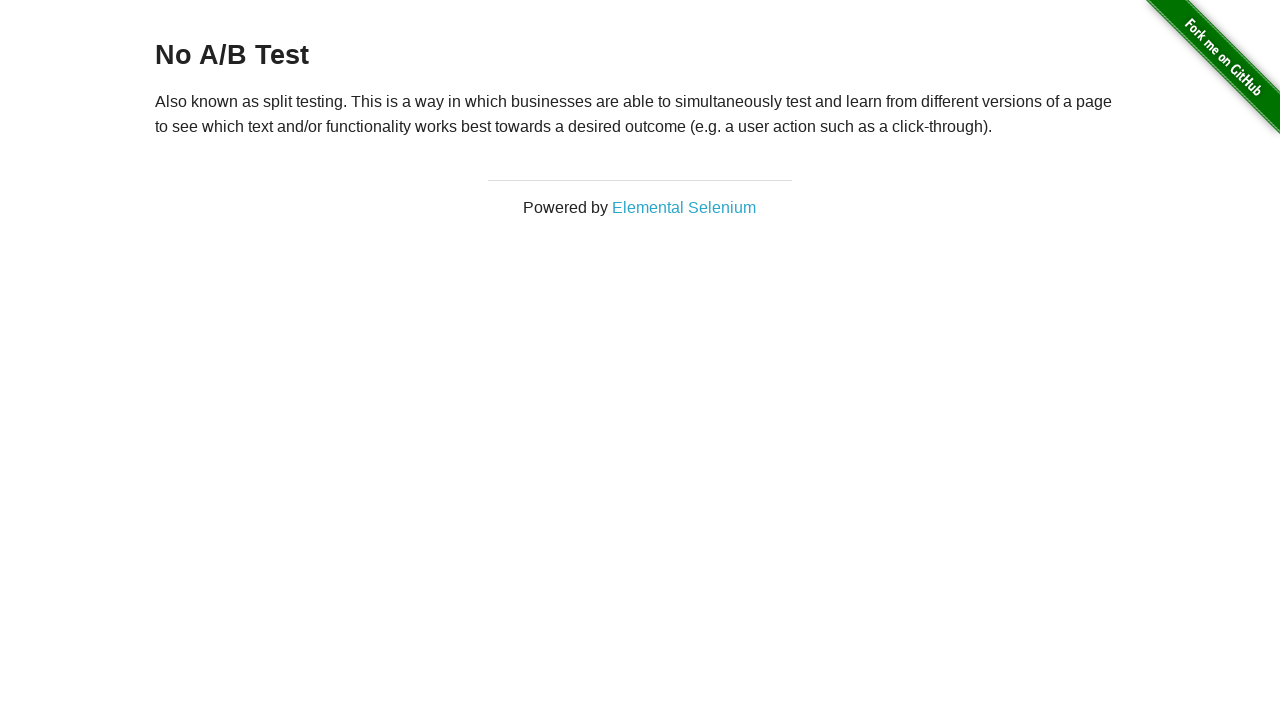